Tests browser window handling by opening a new window and switching to it to verify the content

Starting URL: https://demoqa.com/browser-windows

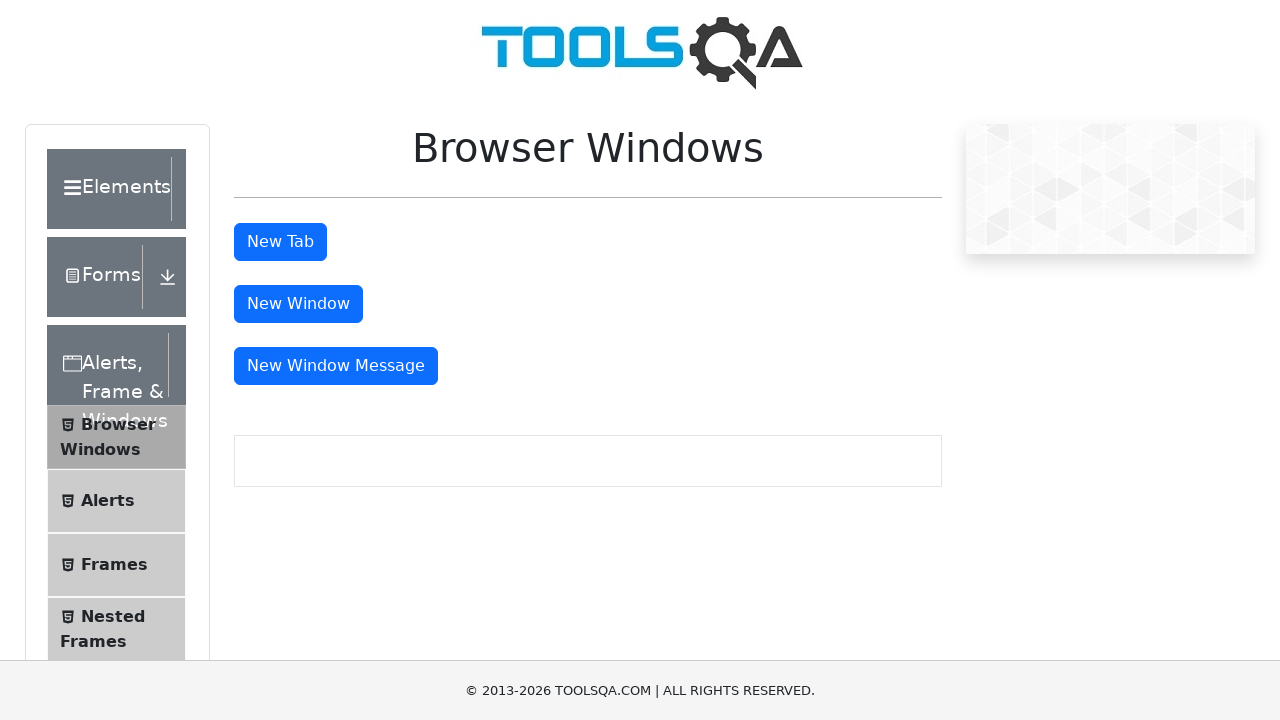

Clicked button to open new window at (298, 304) on #windowButton
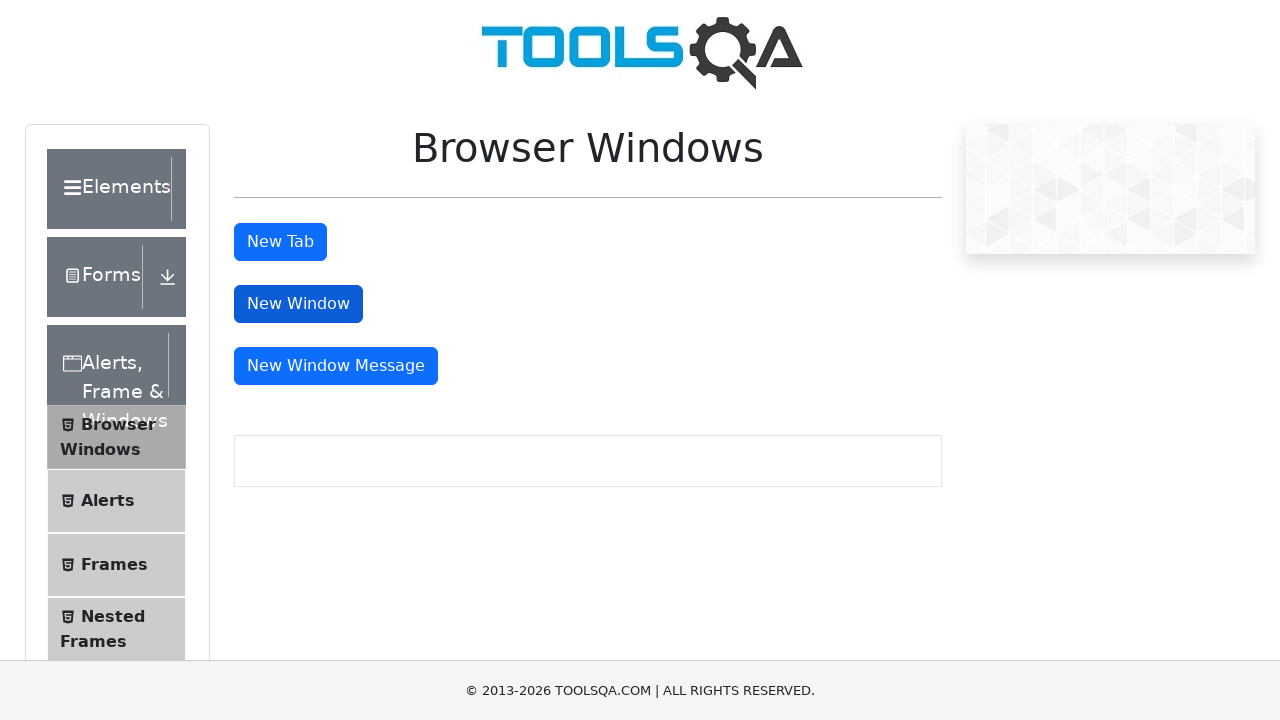

New window opened and captured
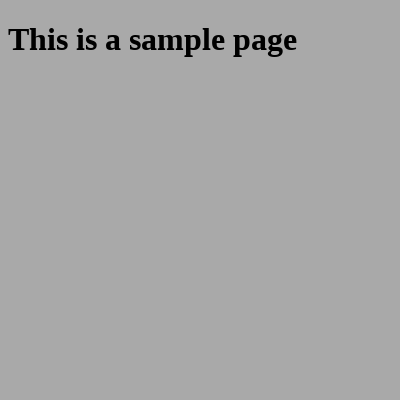

New window page loaded completely
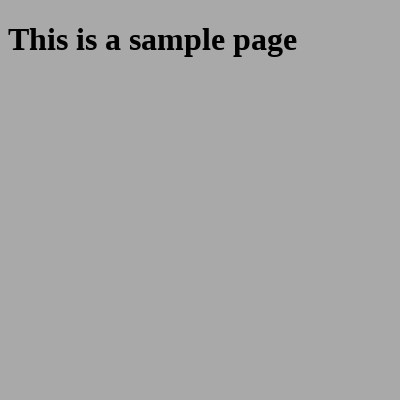

Retrieved heading text from child window: This is a sample page
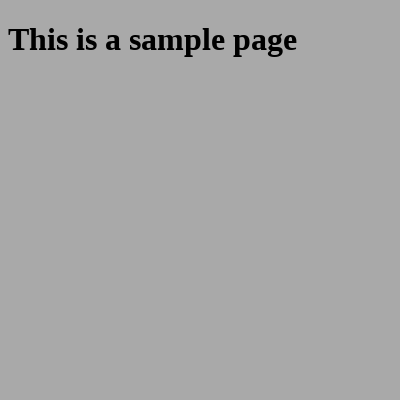

Printed heading text: This is a sample page
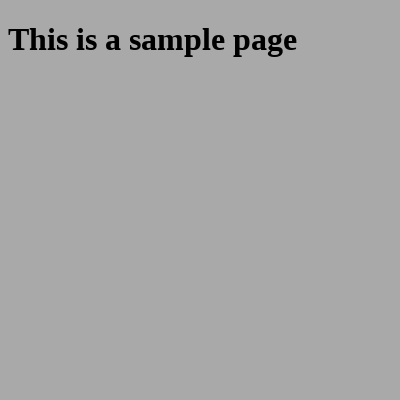

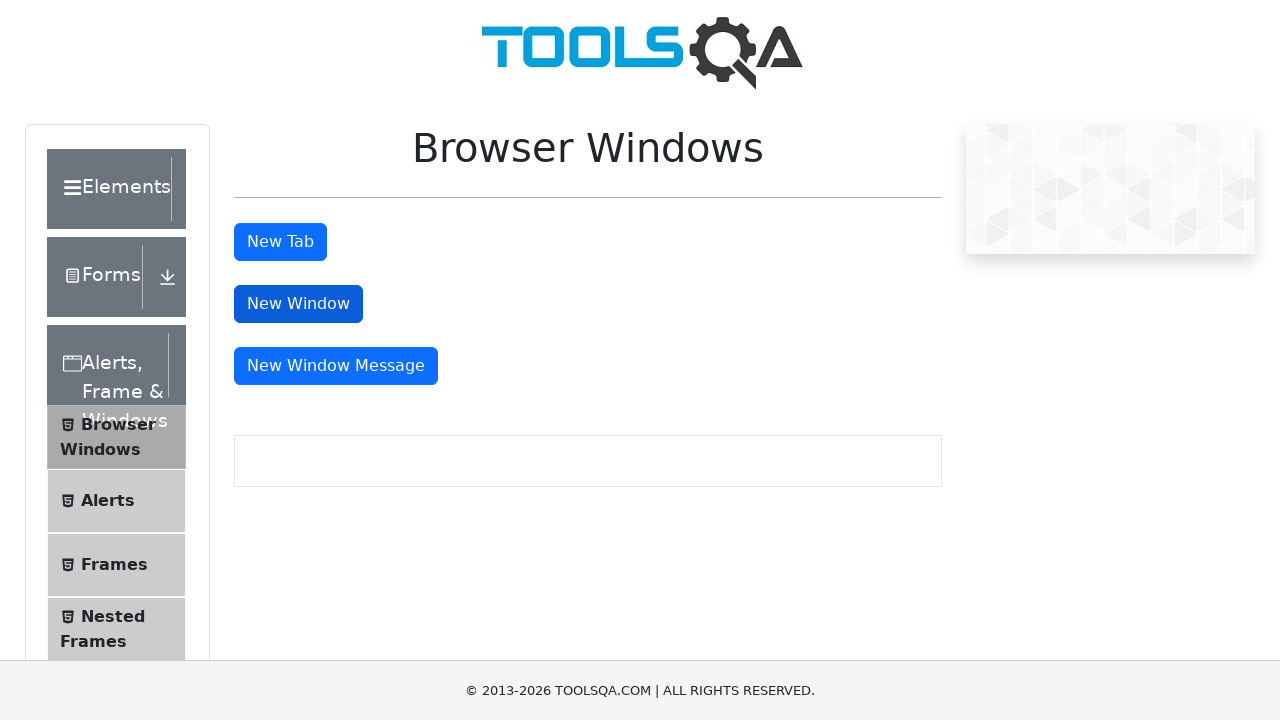